Tests hover functionality by hovering over an avatar image and verifying that the caption with additional user information becomes visible.

Starting URL: http://the-internet.herokuapp.com/hovers

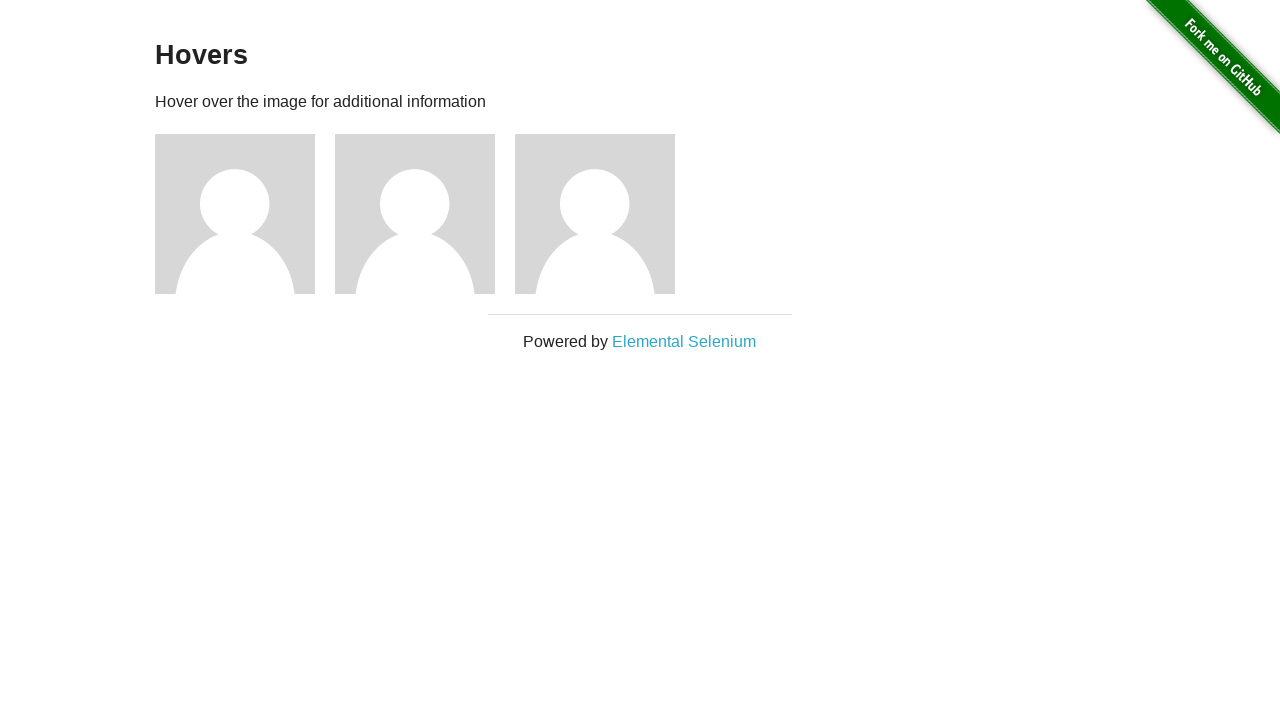

Navigated to hovers page
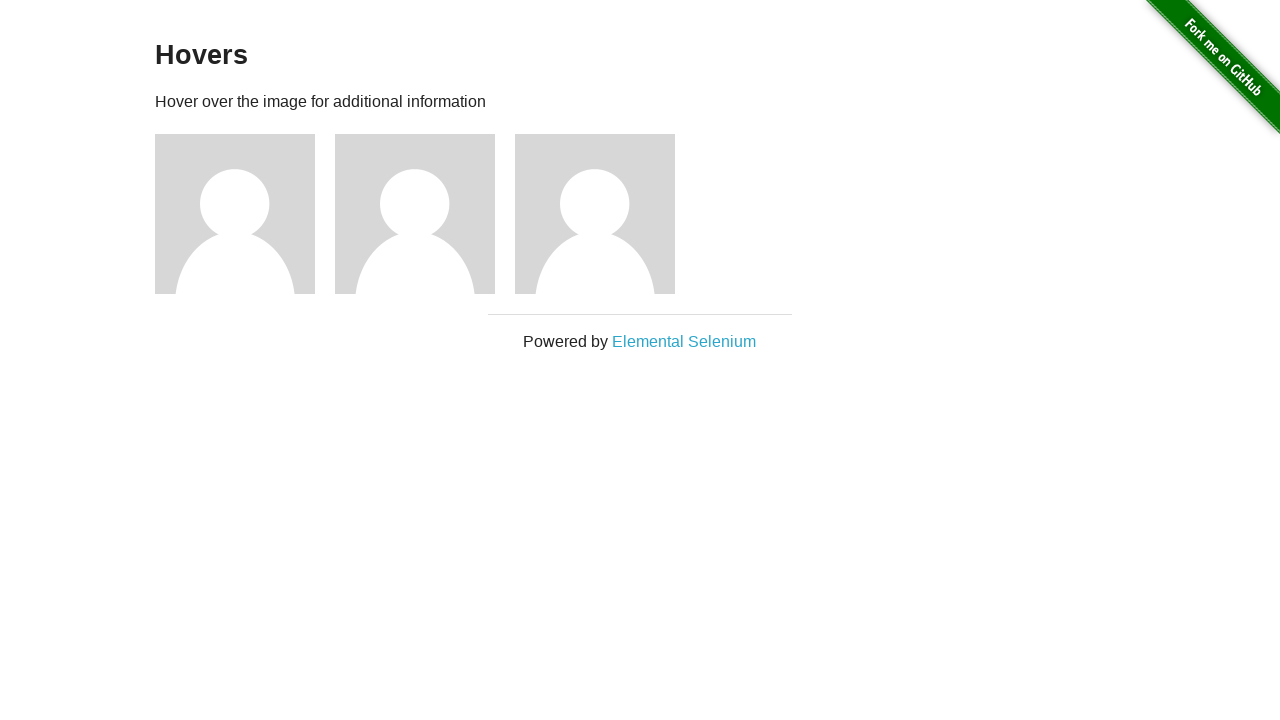

Located first avatar figure element
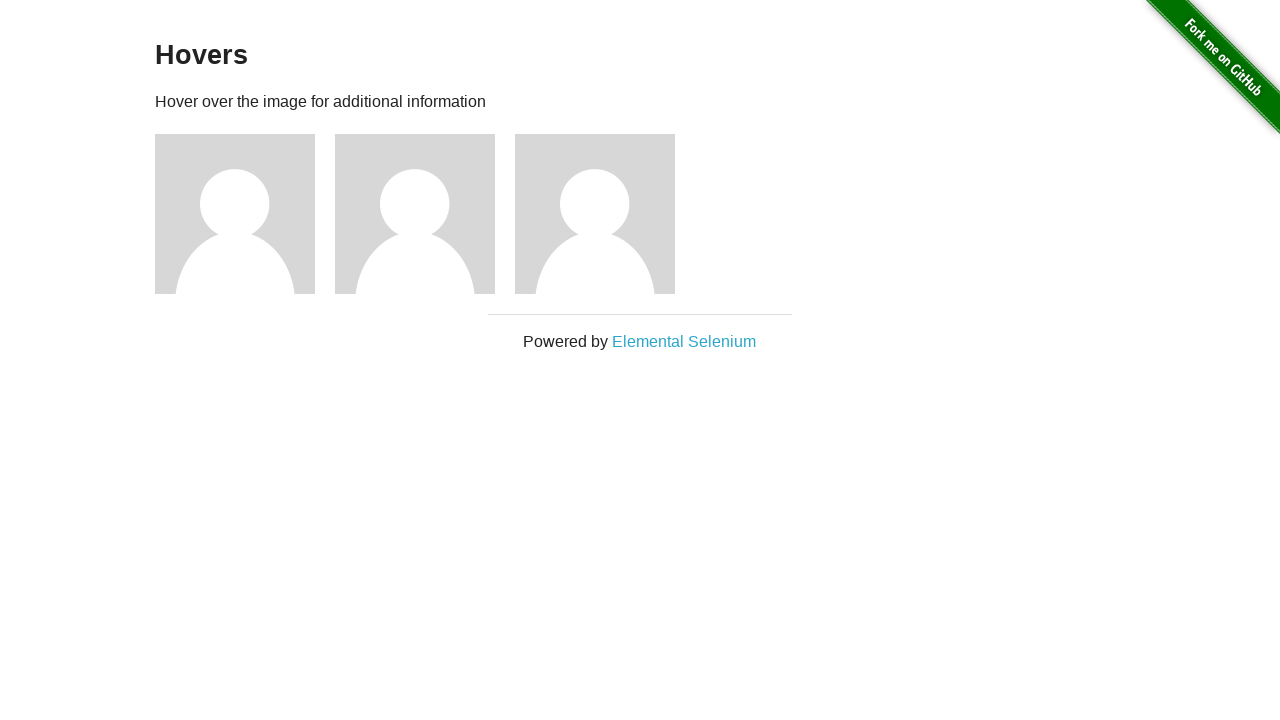

Hovered over avatar image at (245, 214) on .figure >> nth=0
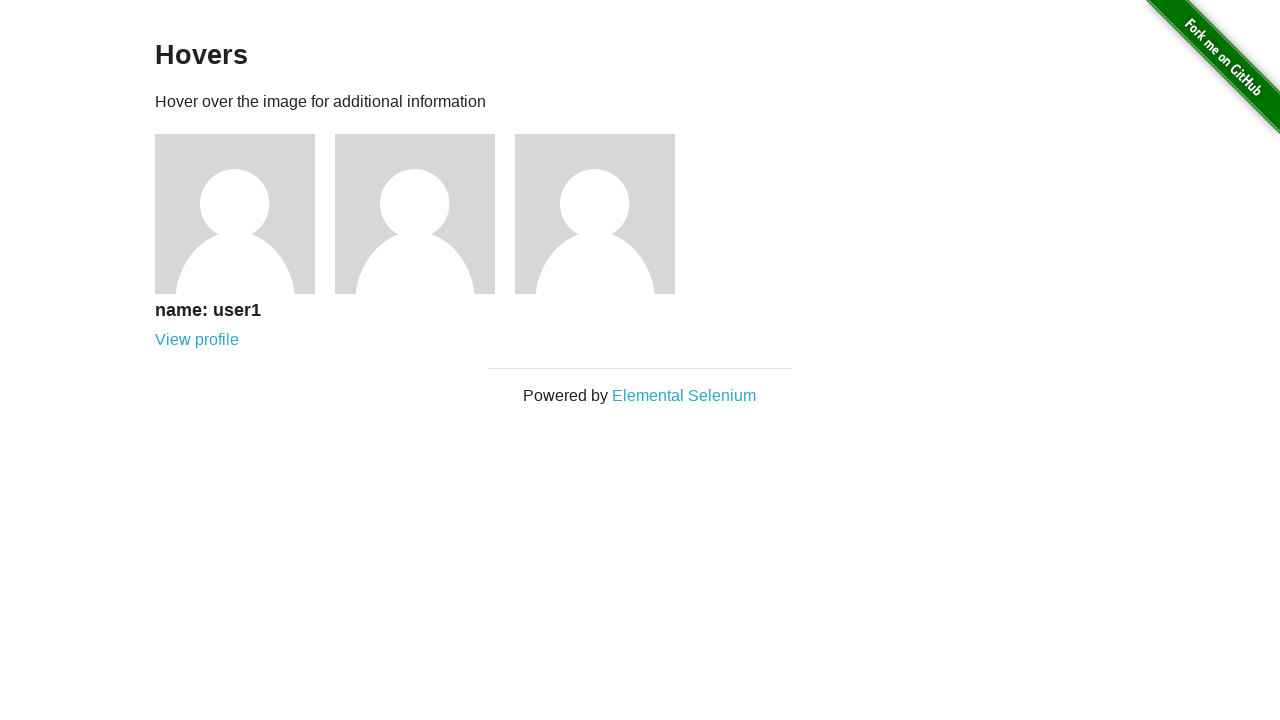

Verified caption with user information is visible
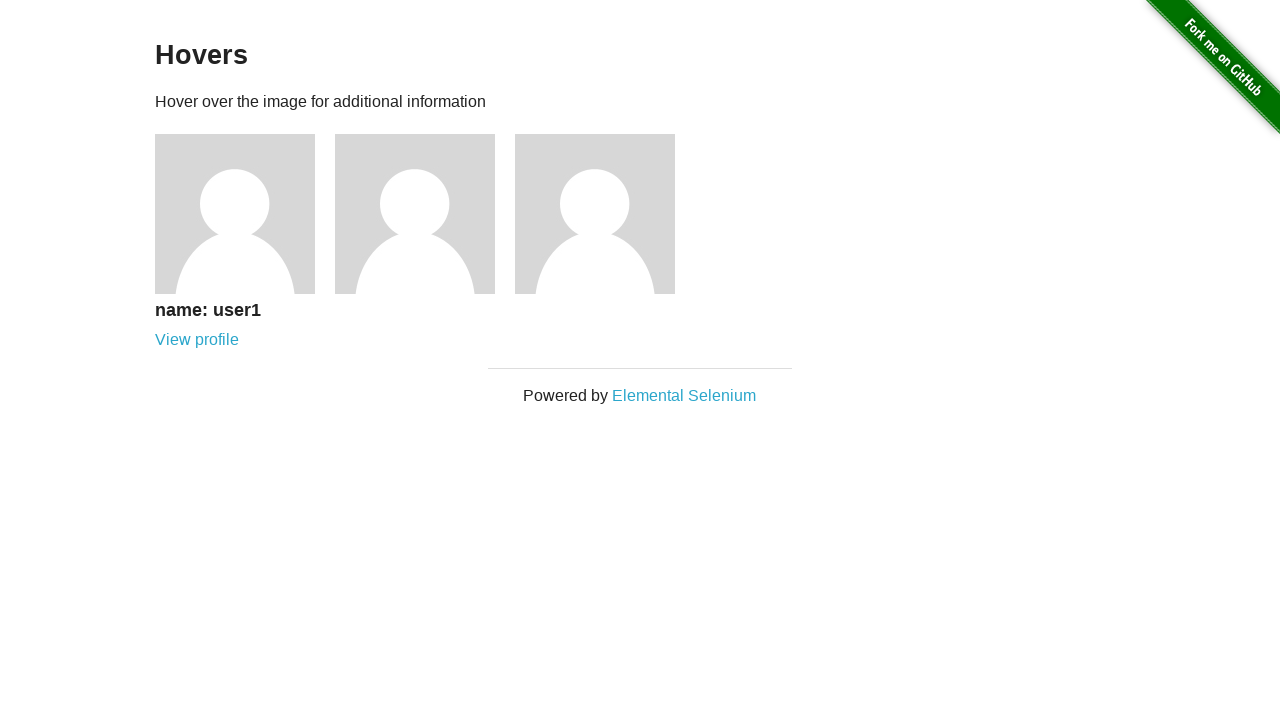

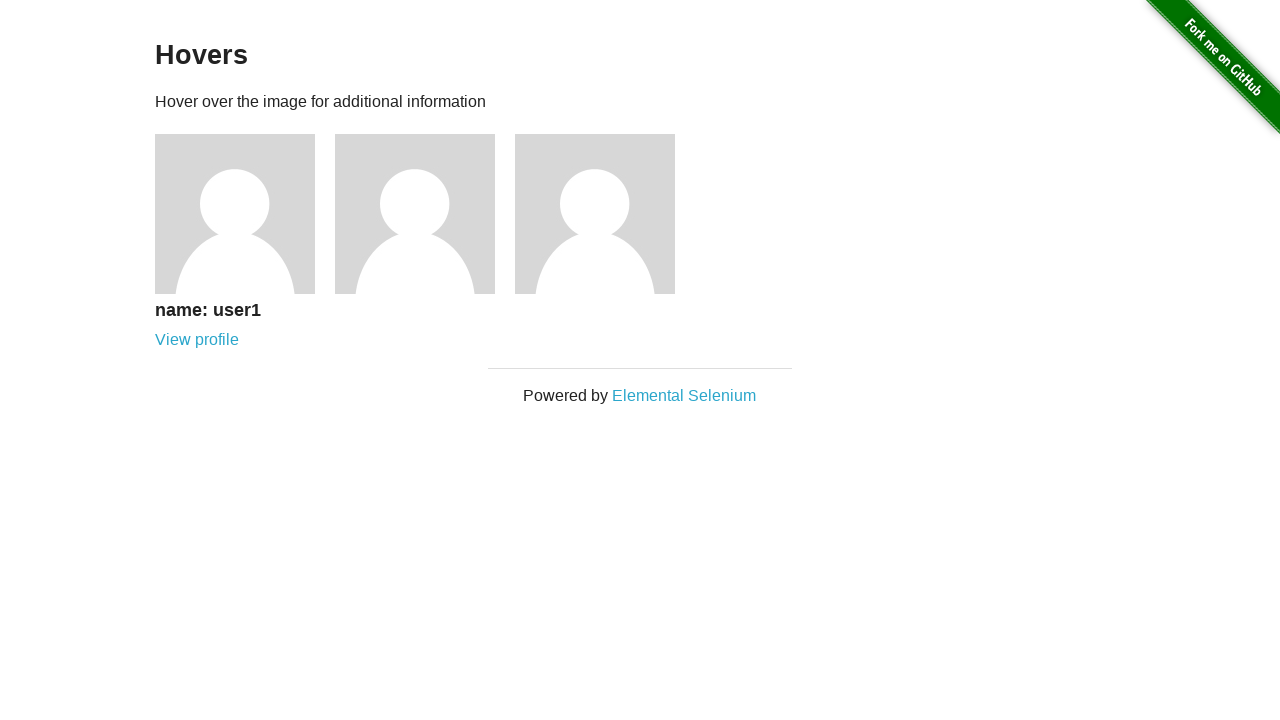